Tests setting the volume slider to 75% using drag and arrow key fine-tuning

Starting URL: https://training-support.net/webelements/sliders

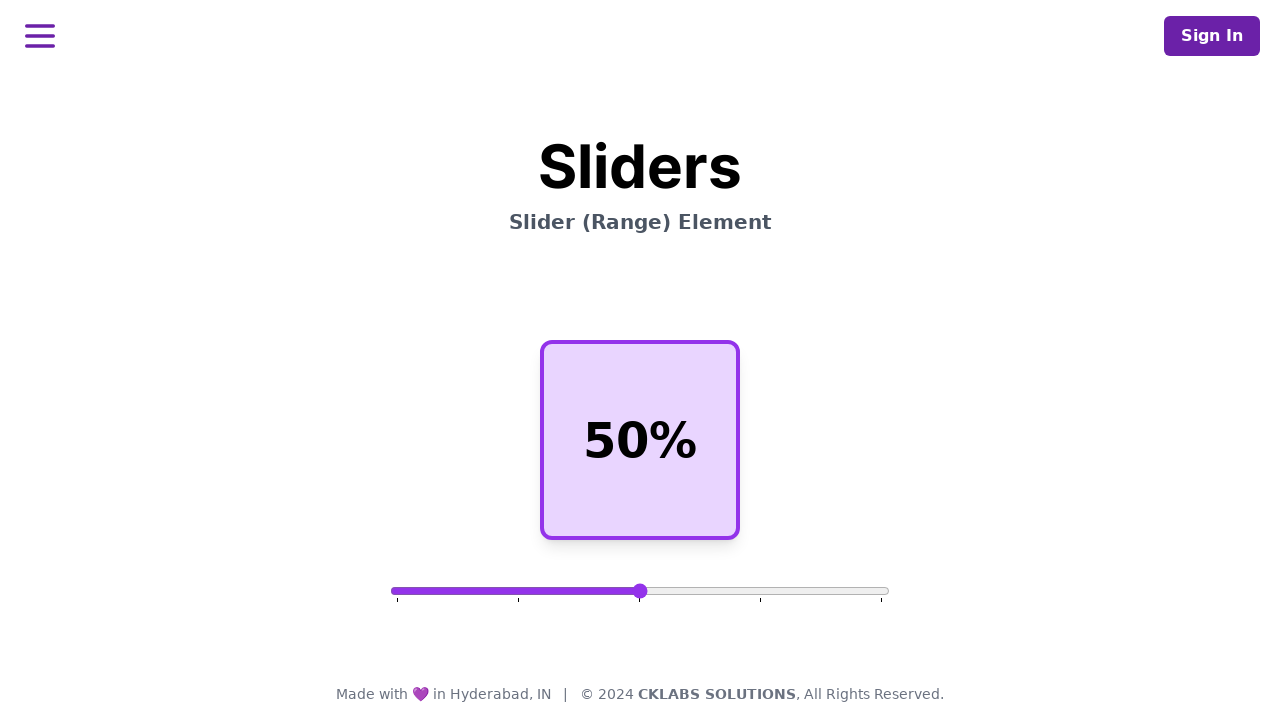

Waited for volume slider to be visible
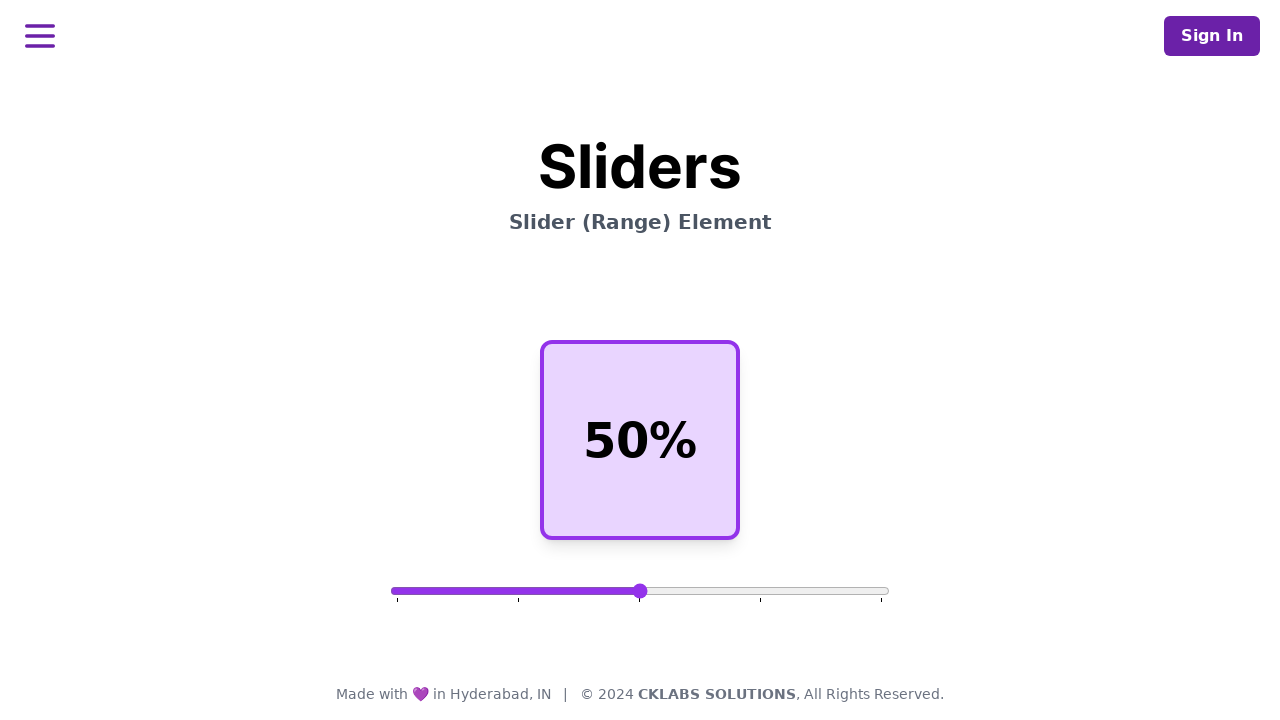

Retrieved volume slider element and its bounding box
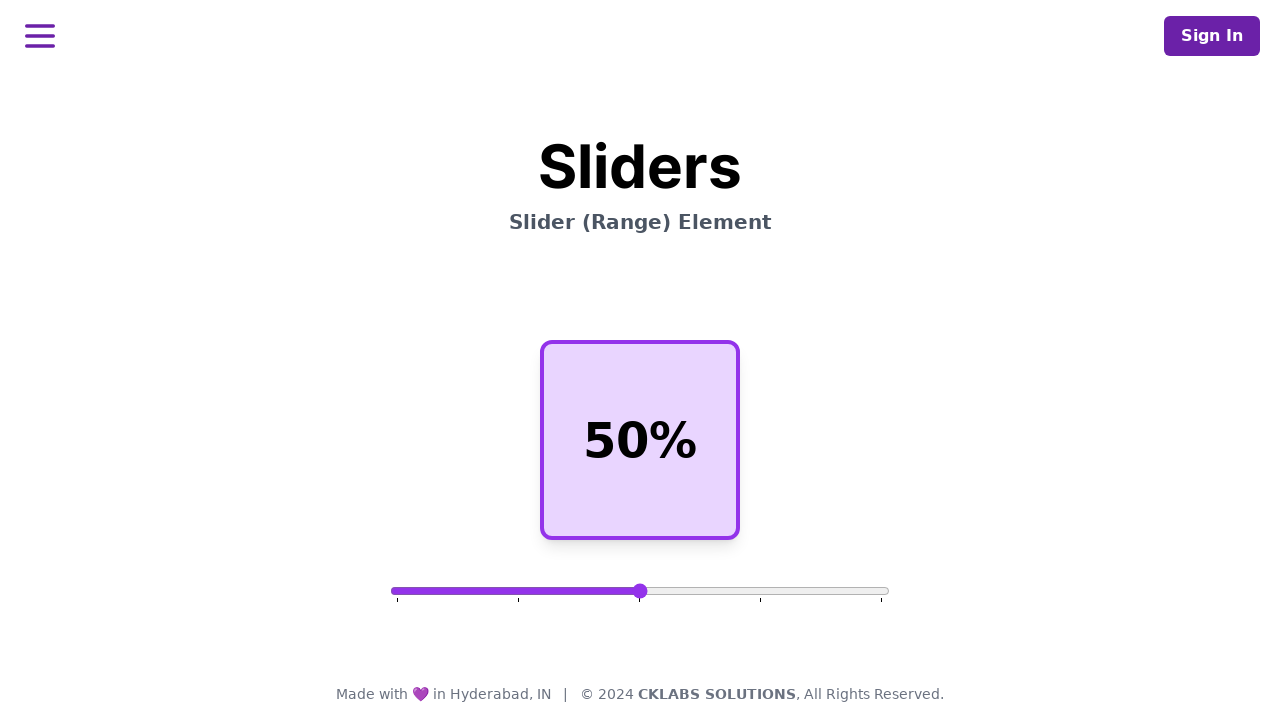

Calculated target position for 75% on the slider
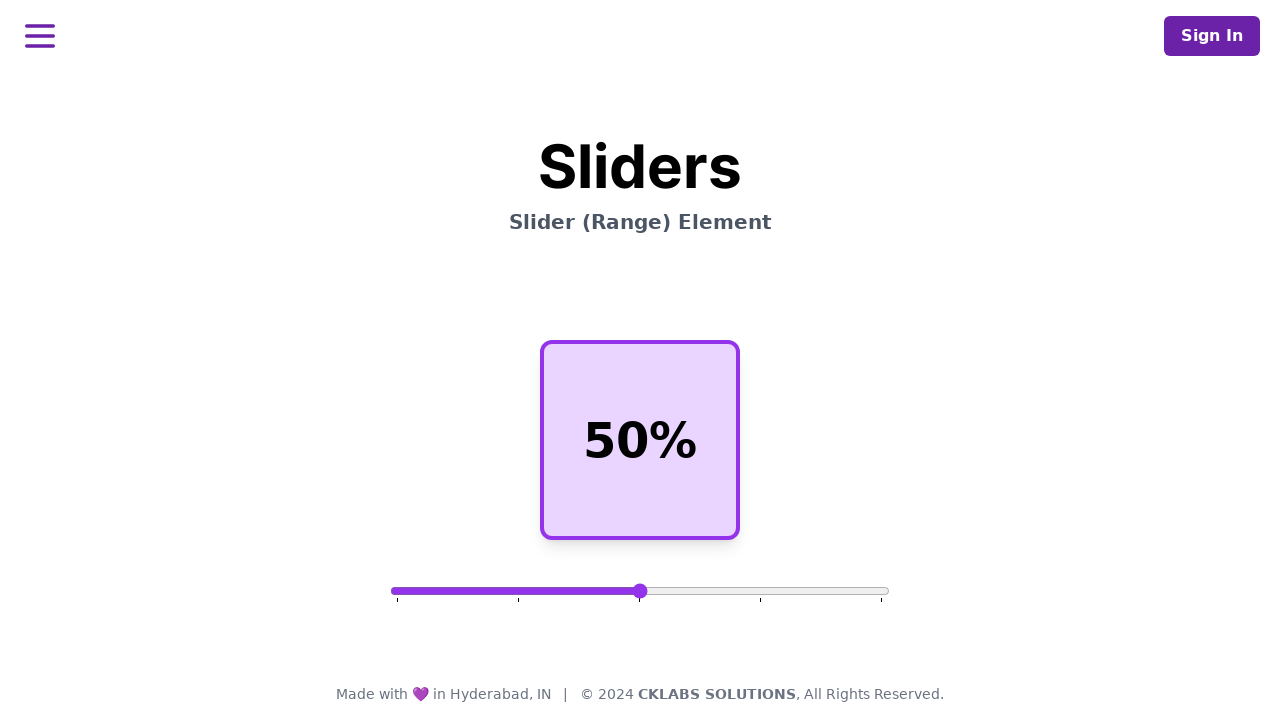

Clicked on the volume slider at (640, 591) on #volume
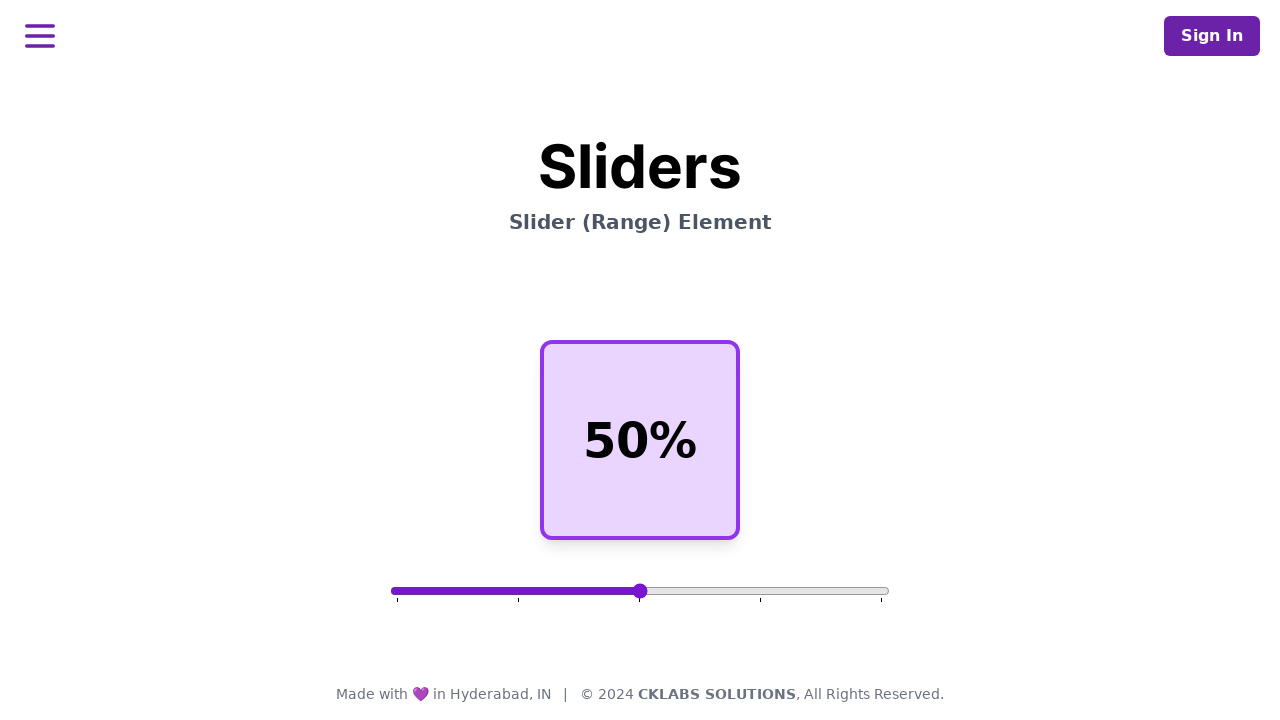

Moved mouse to center of slider at (640, 591)
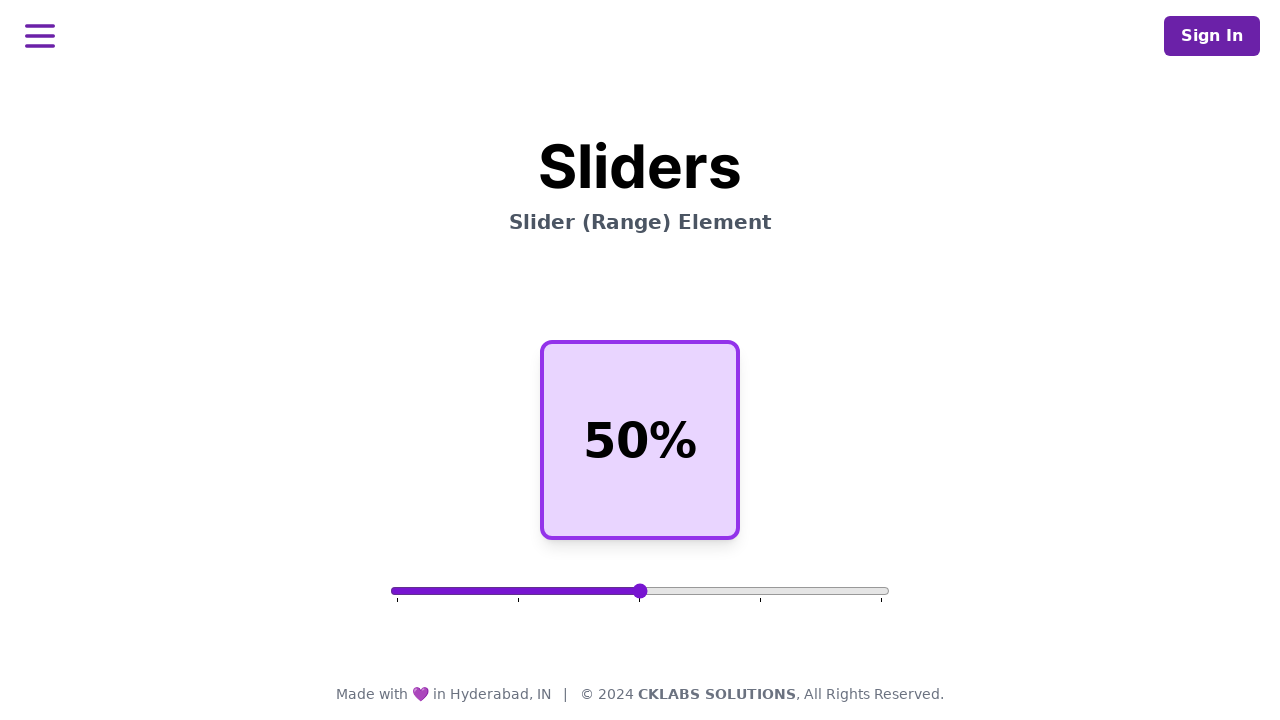

Pressed mouse button down on slider at (640, 591)
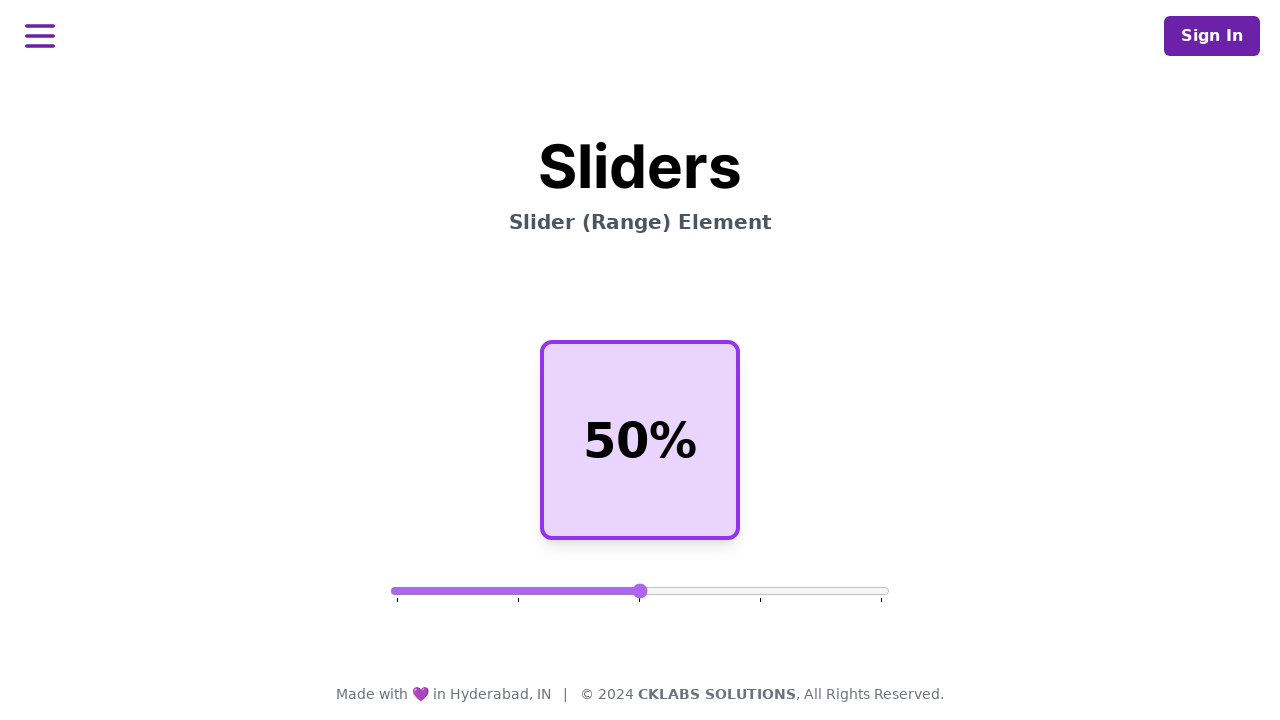

Dragged slider to target position (75%) at (765, 591)
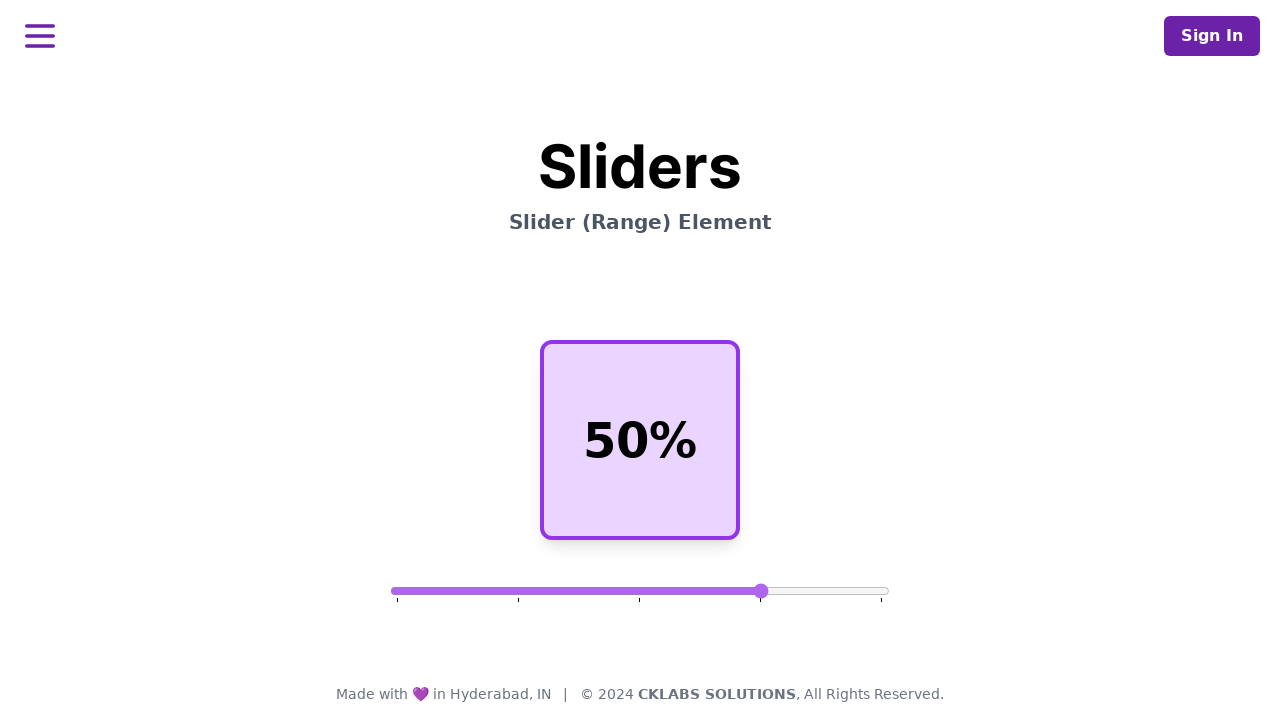

Released mouse button to complete drag at (765, 591)
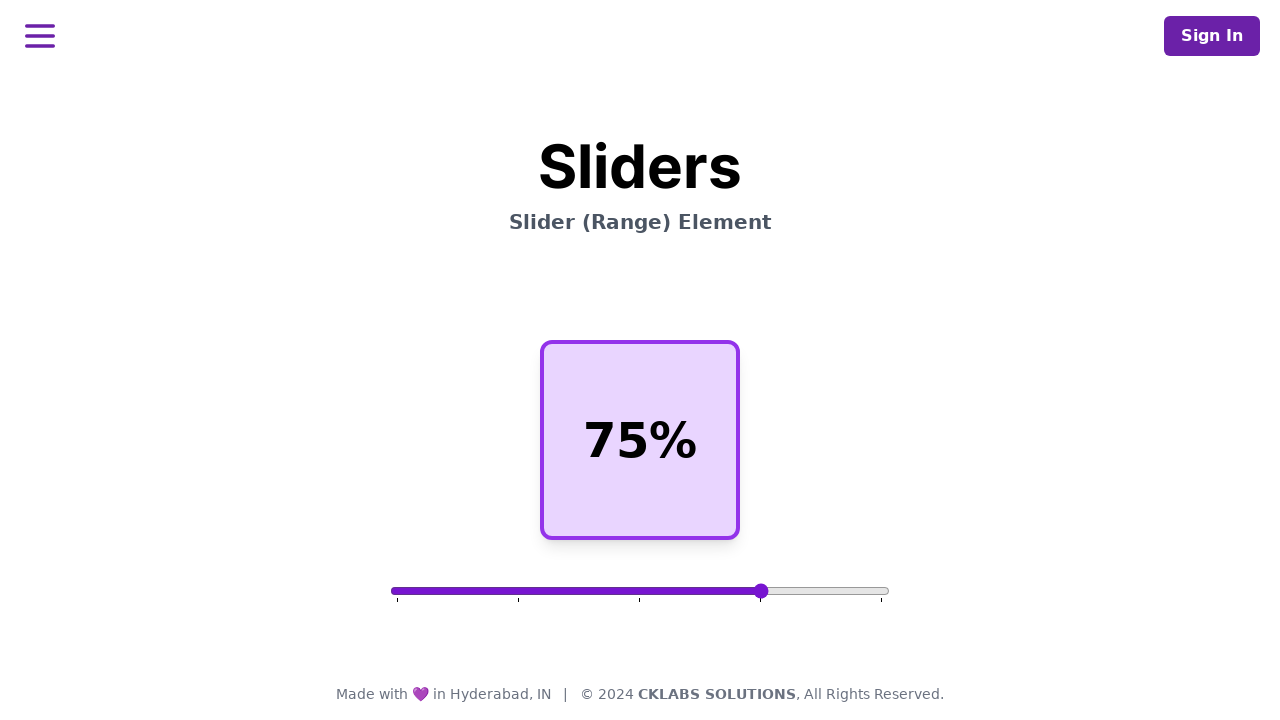

Focused on the volume slider for keyboard input on #volume
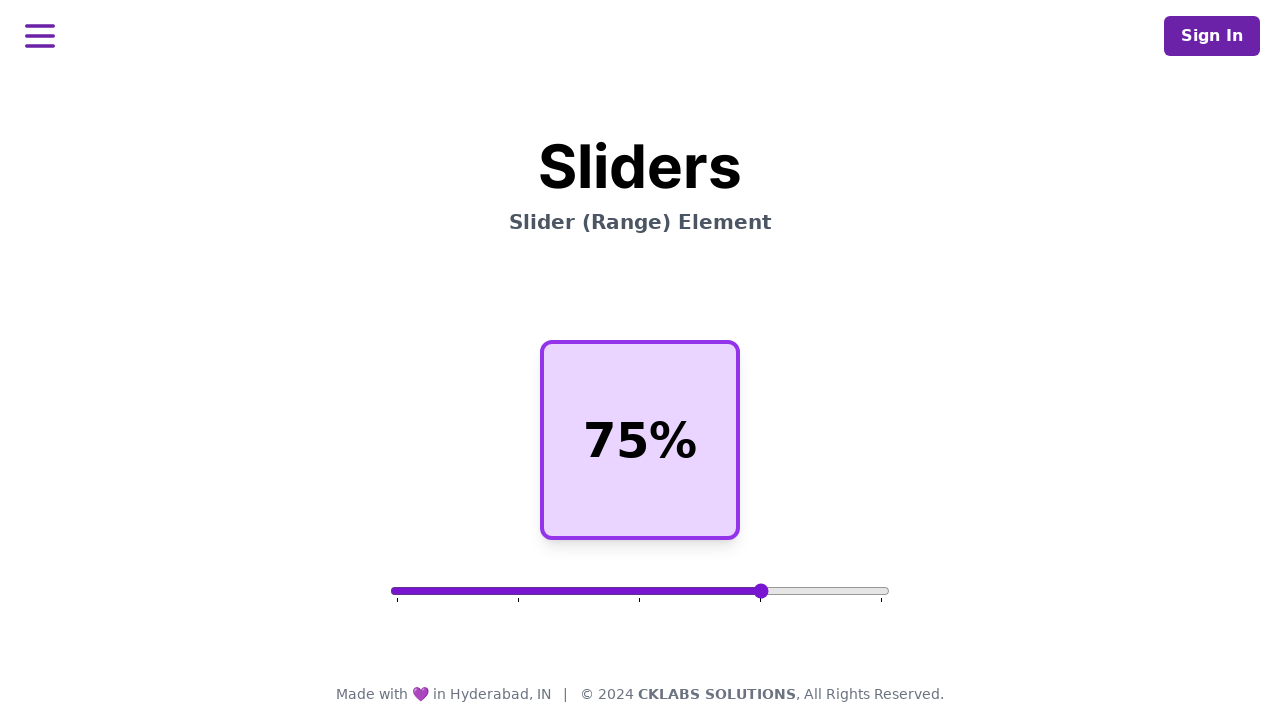

Retrieved current volume: 75%
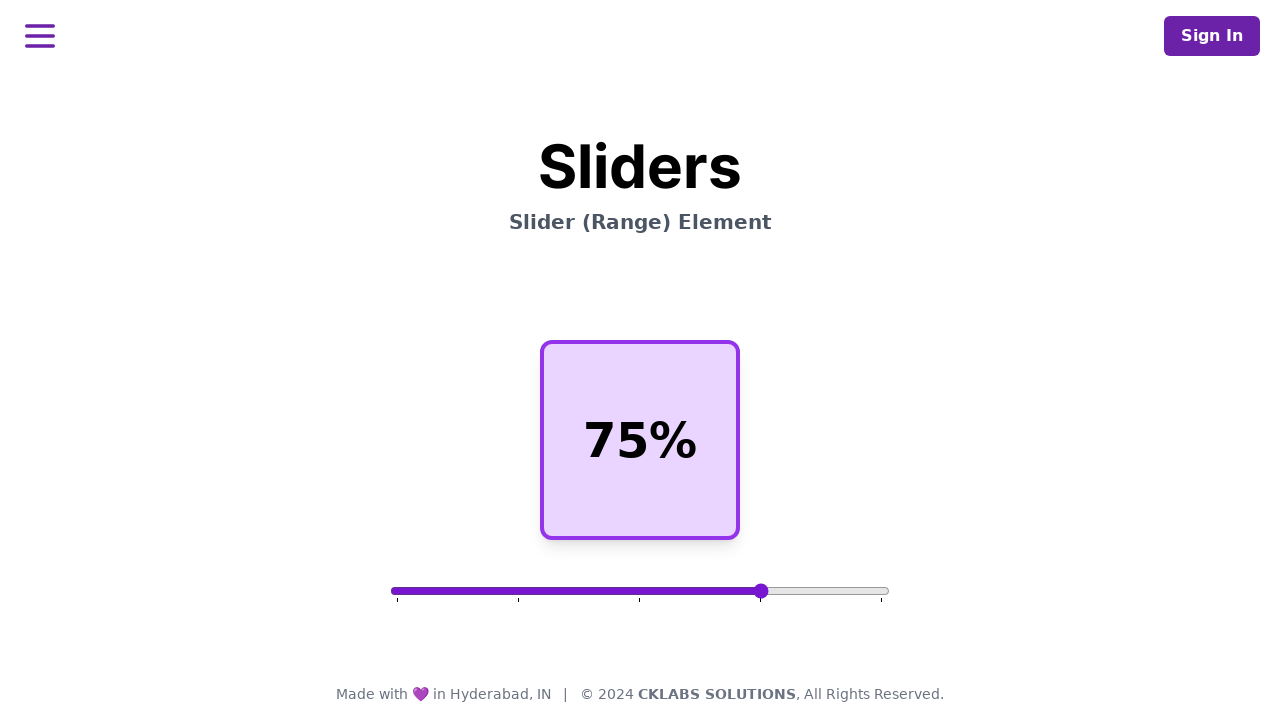

Final volume verification: 75%
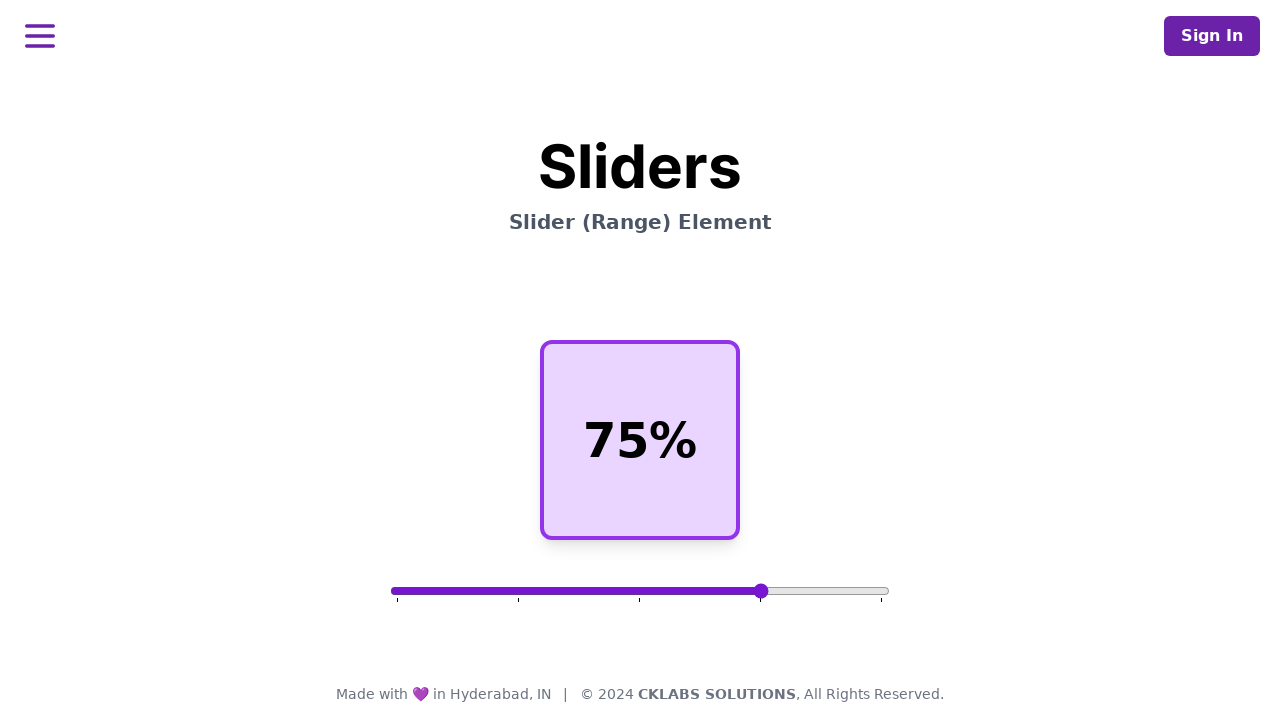

Assertion passed: volume successfully set to 75%
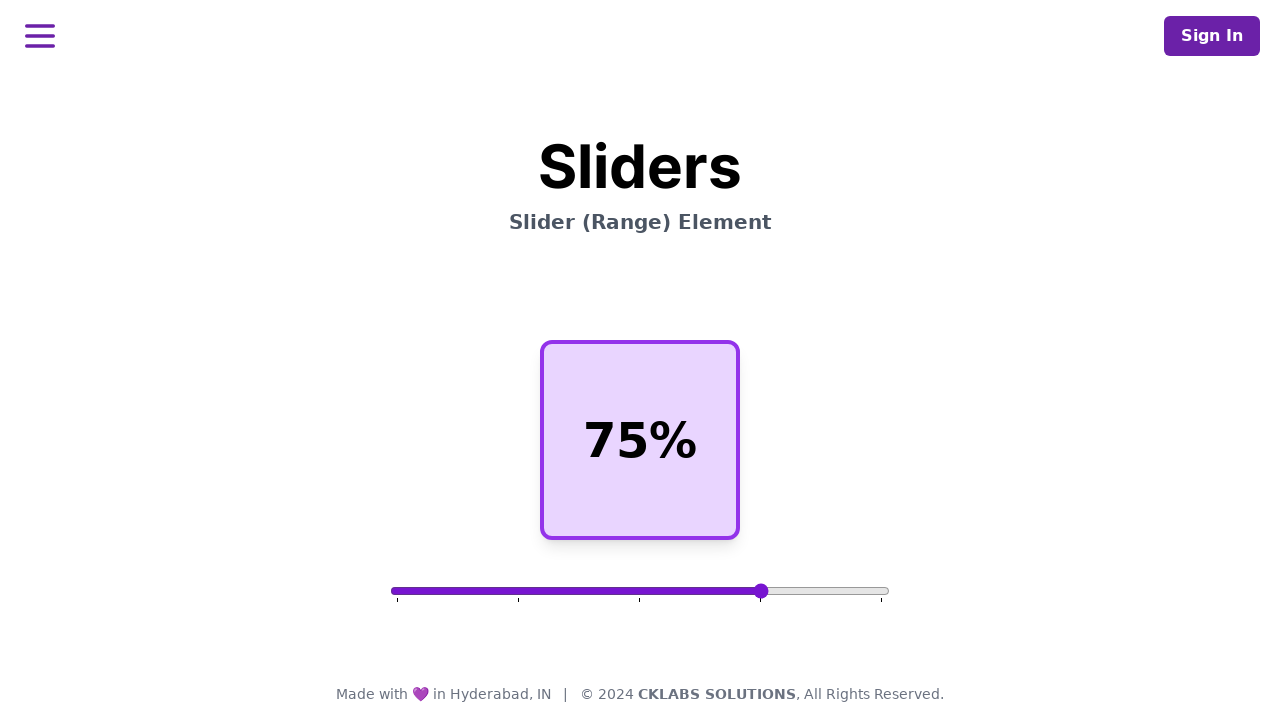

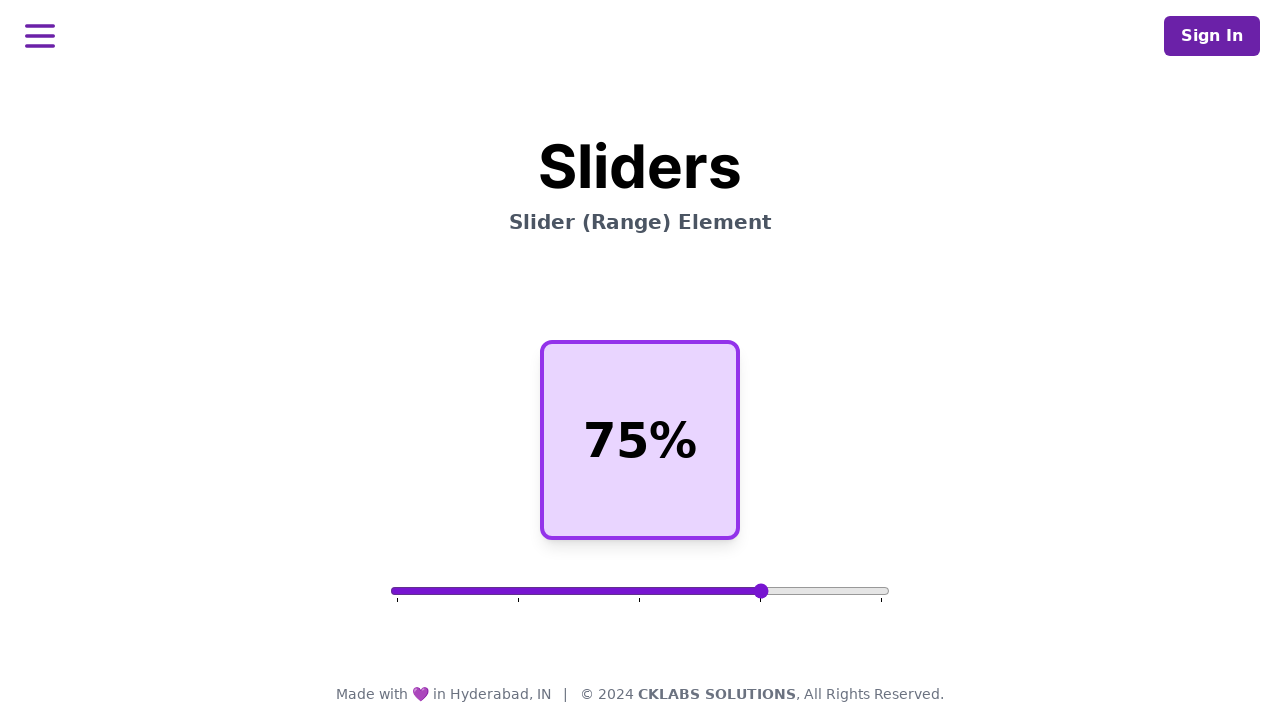